Tests radio button, checkbox, and text field interactions including enabling, selecting, and hiding elements on a practice form

Starting URL: https://www.letskodeit.com/practice

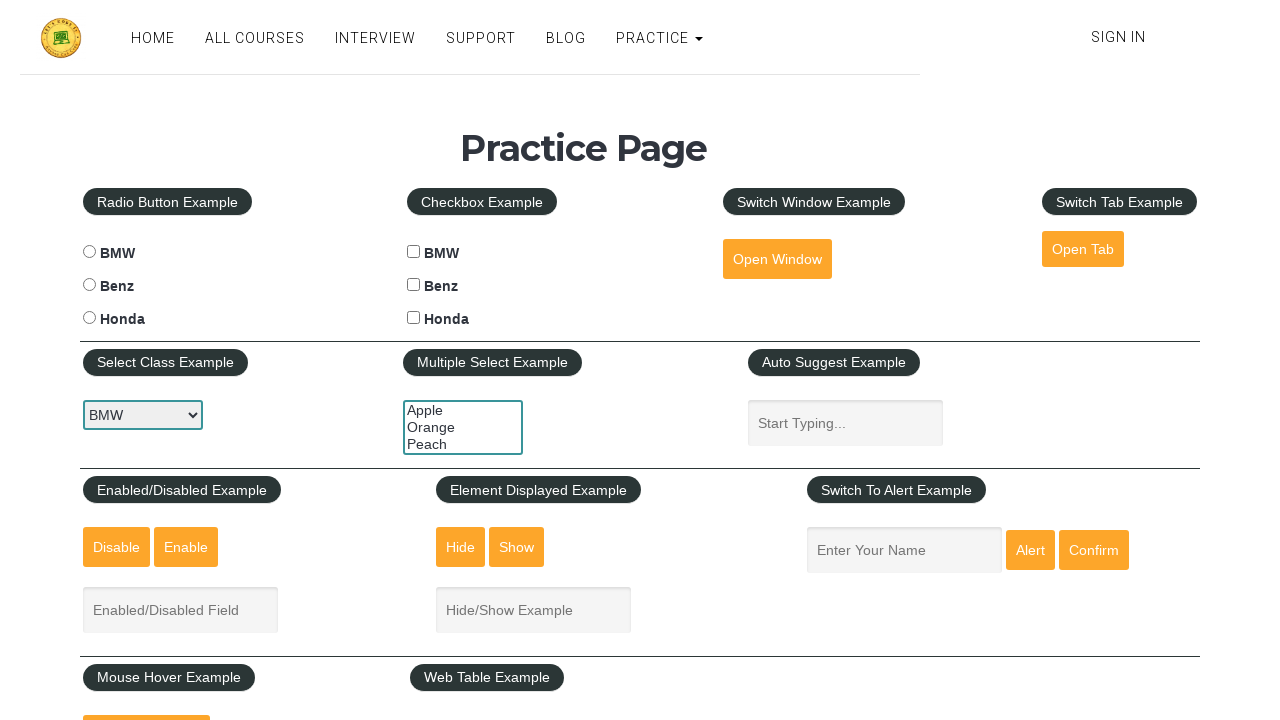

Located BMW radio button element
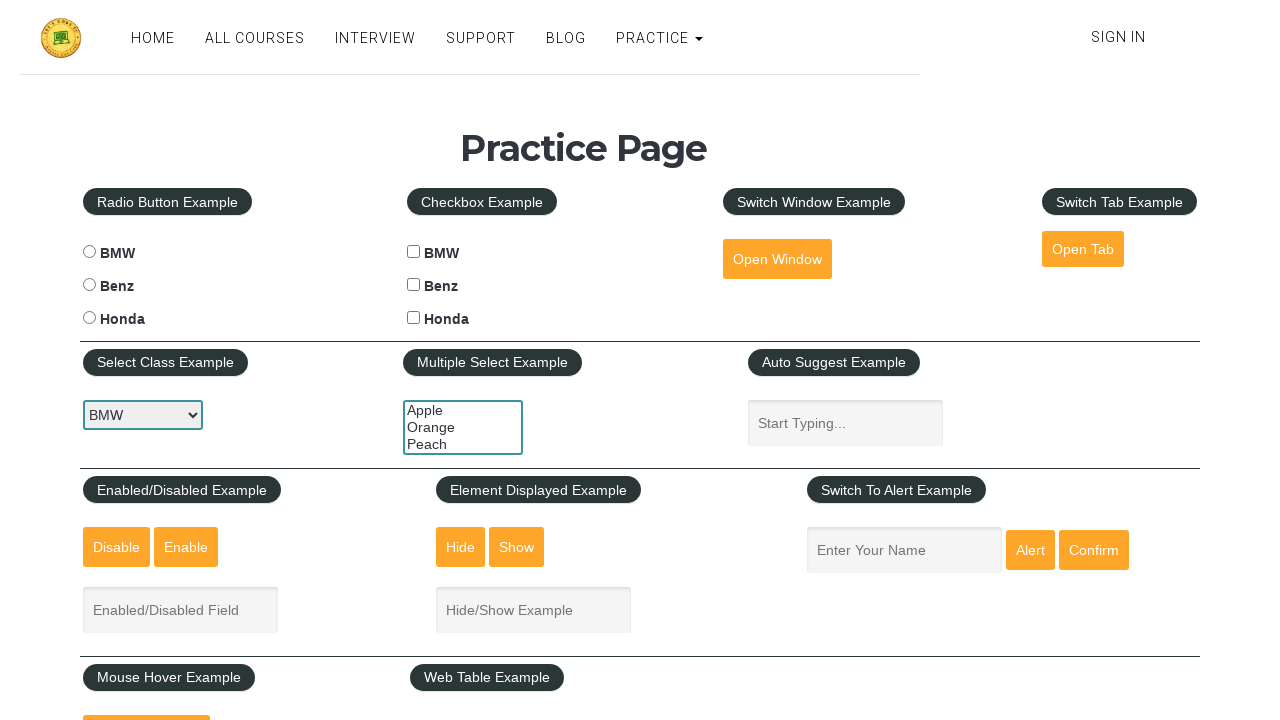

Verified BMW radio button is enabled
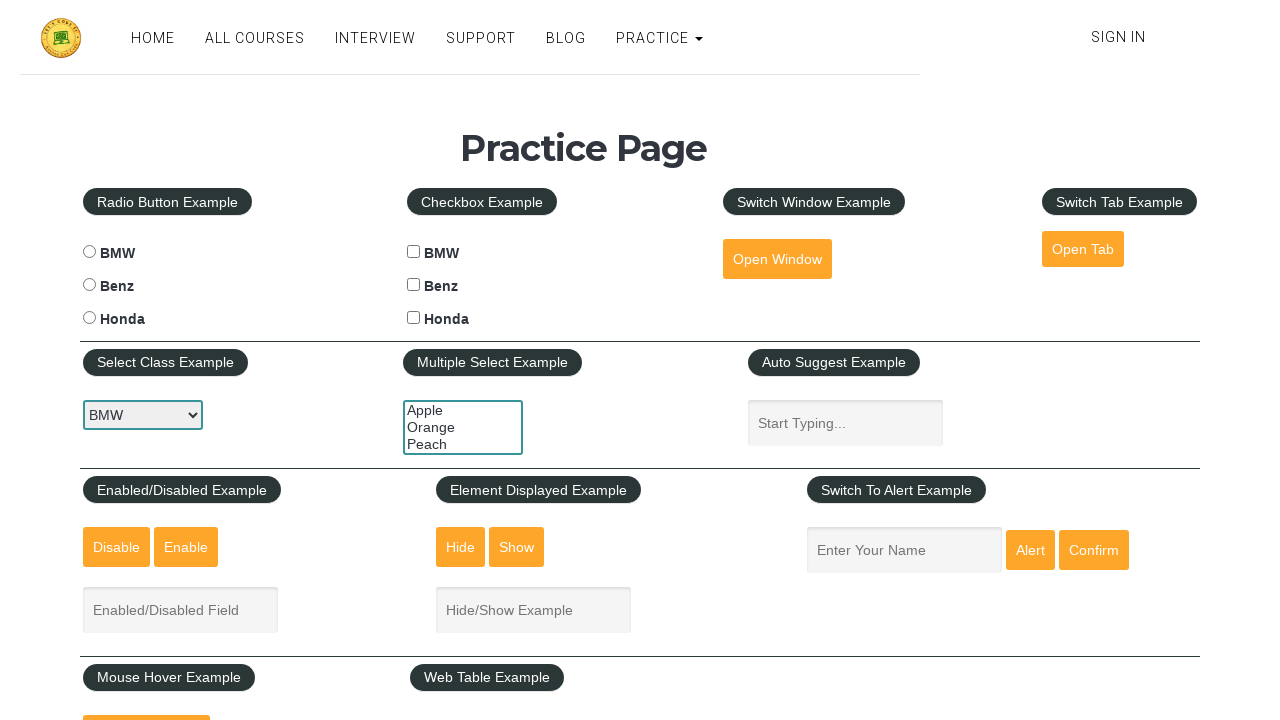

Clicked BMW radio button at (89, 252) on #bmwradio
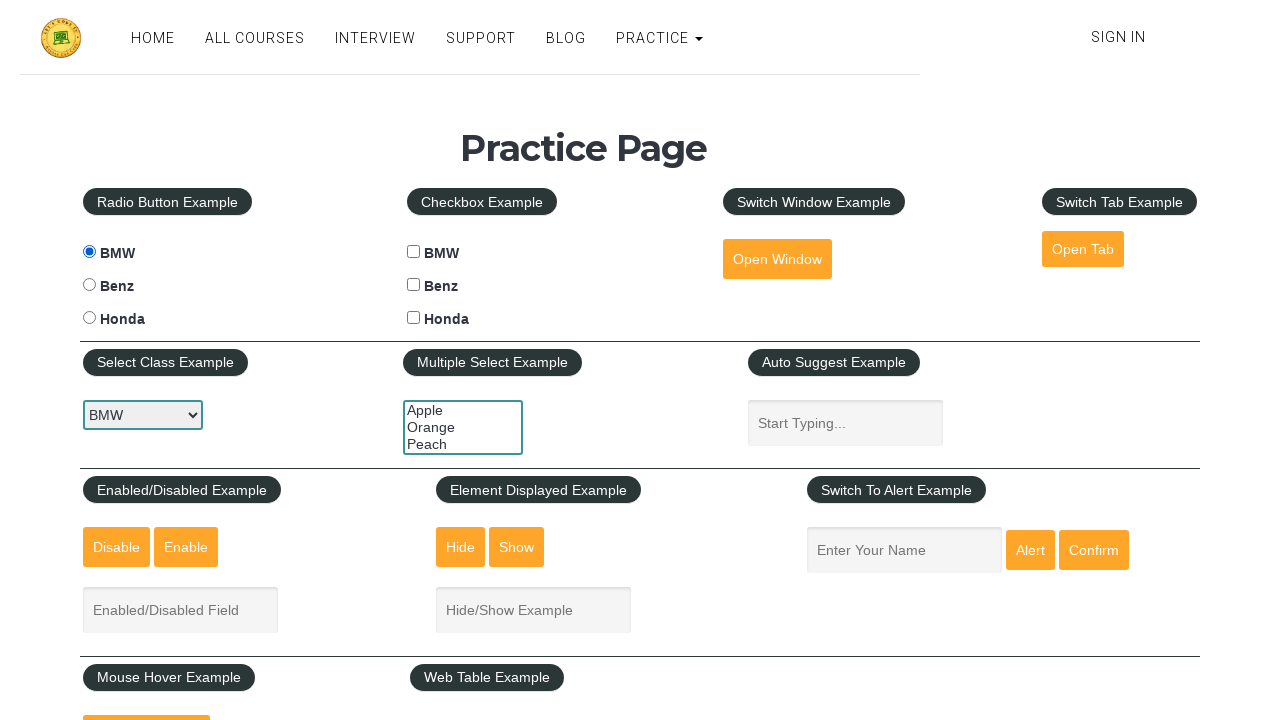

Located BMW checkbox element
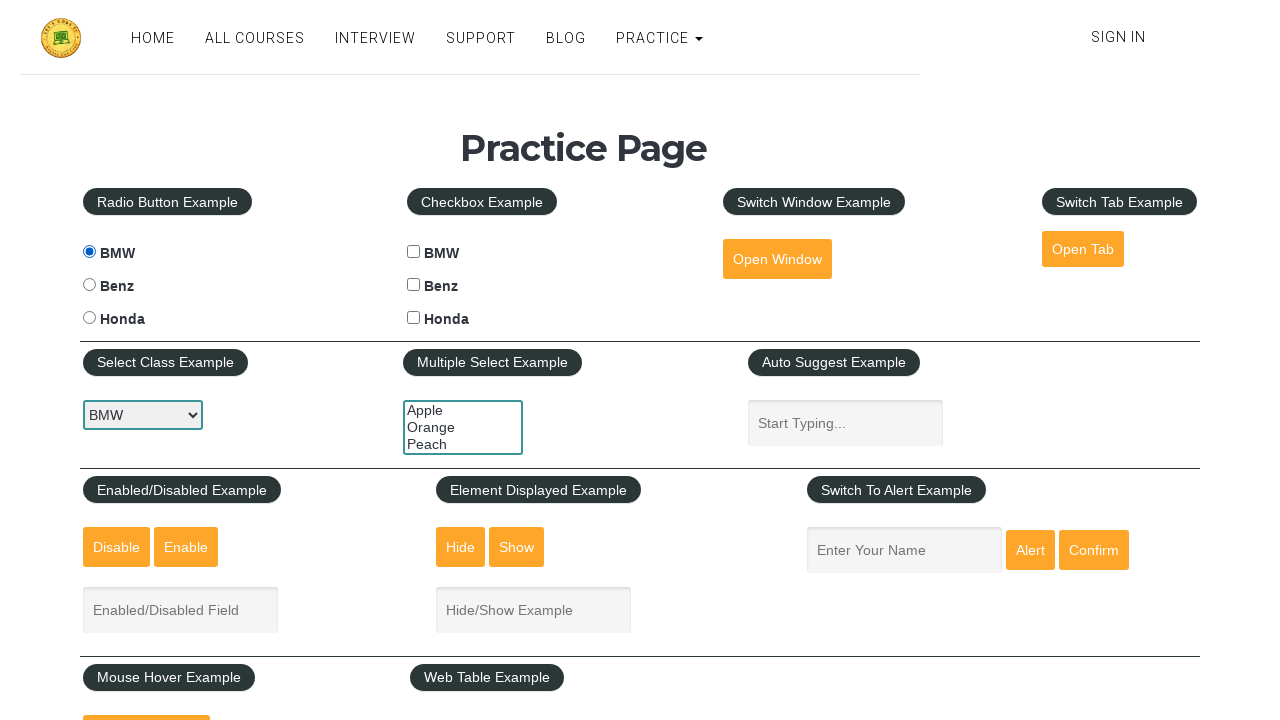

Verified BMW checkbox is not checked
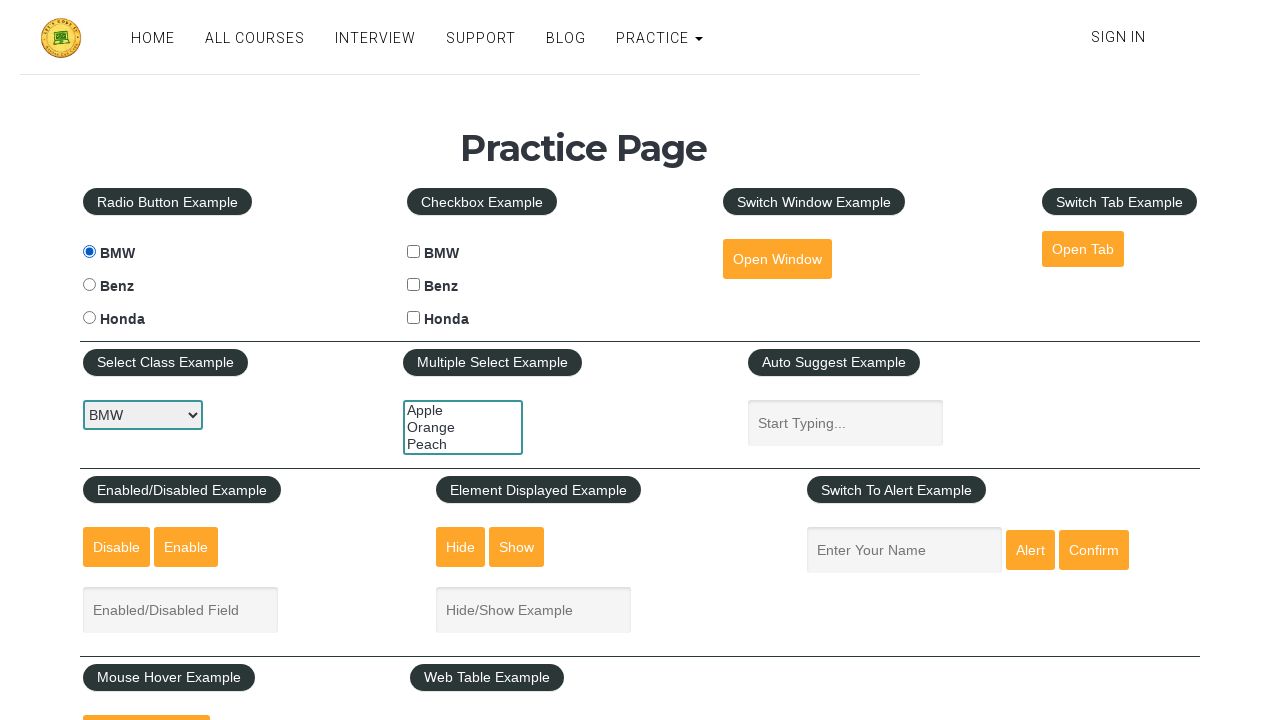

Clicked BMW checkbox to select it at (414, 252) on #bmwcheck
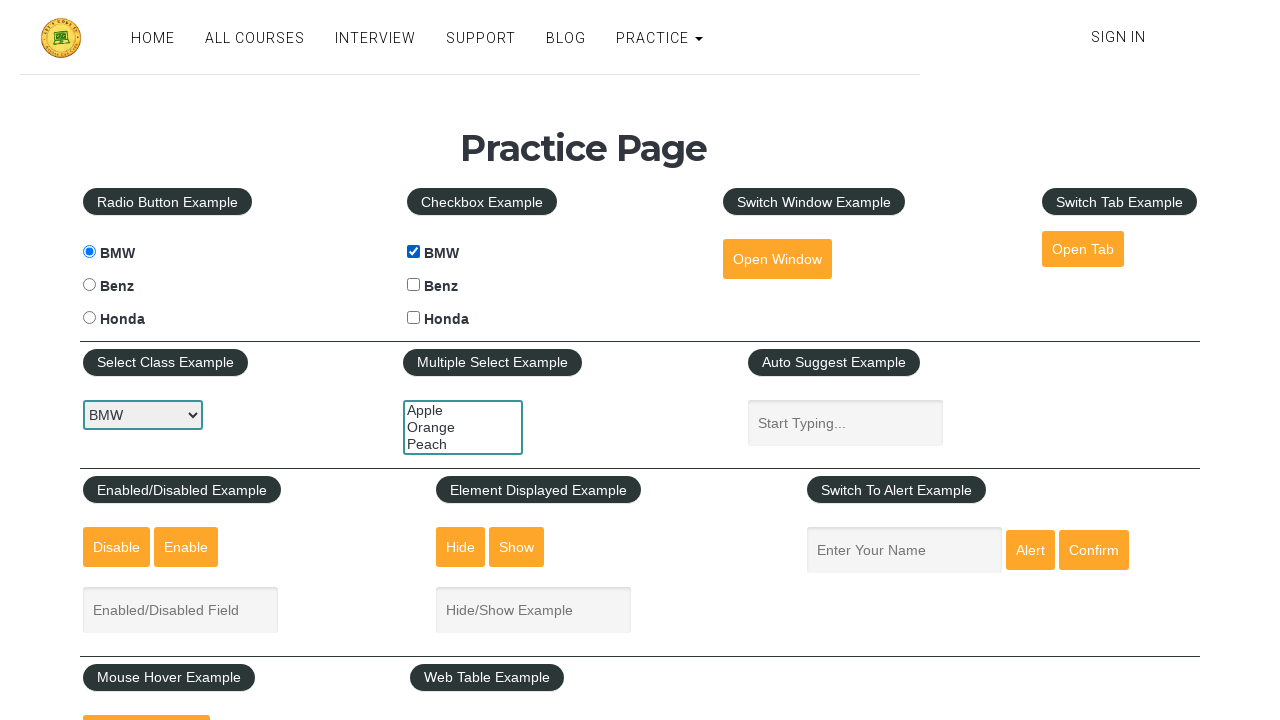

Located text field element
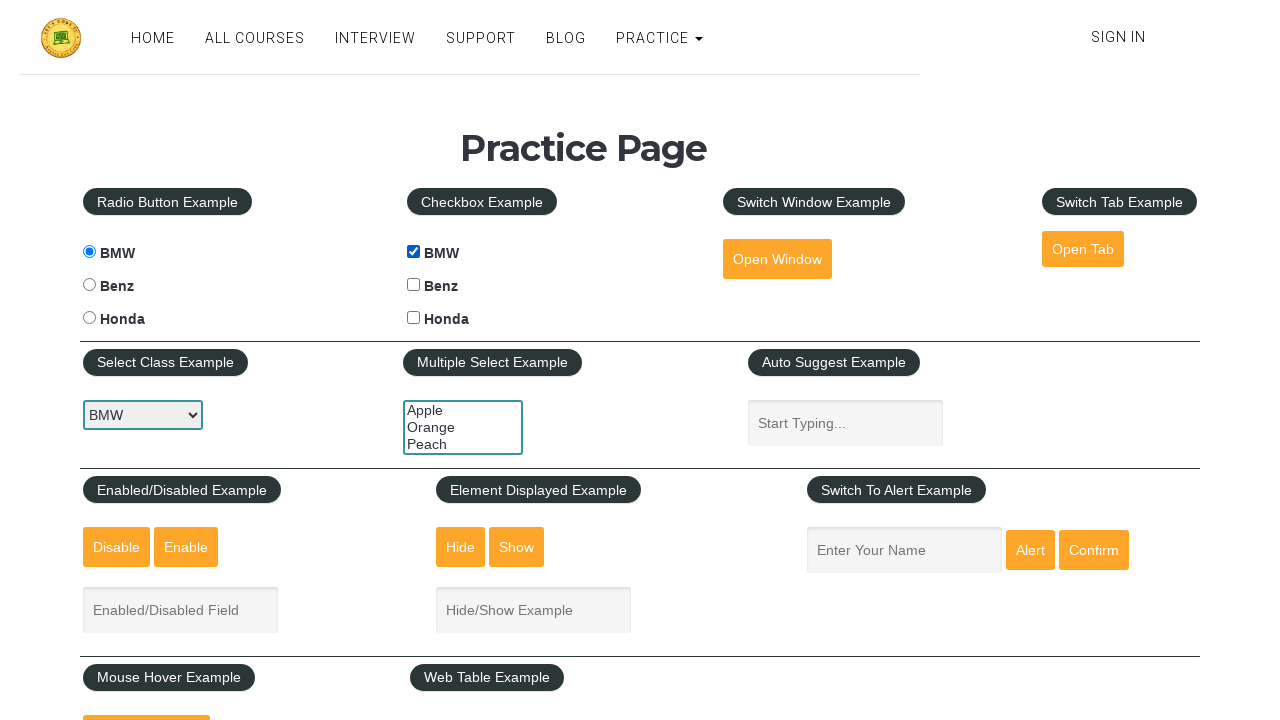

Verified text field is visible
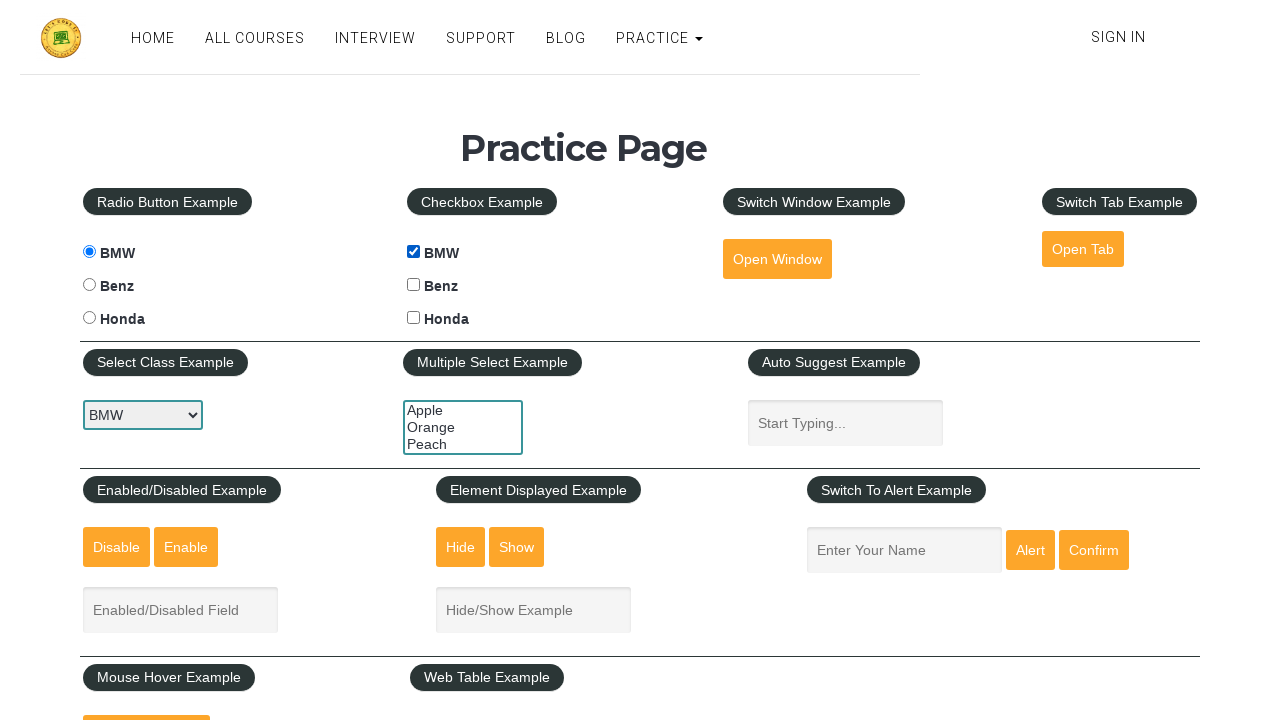

Filled text field with 'test' on #displayed-text
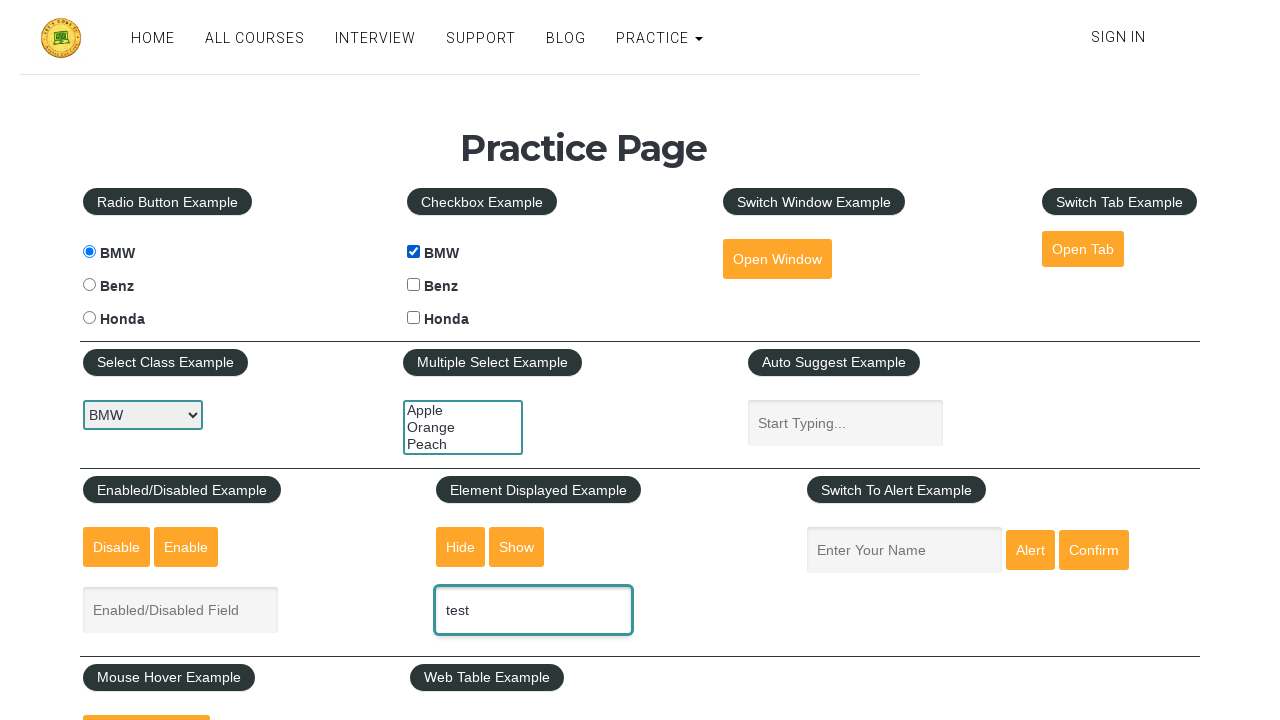

Clicked hide button to hide the text field at (461, 547) on #hide-textbox
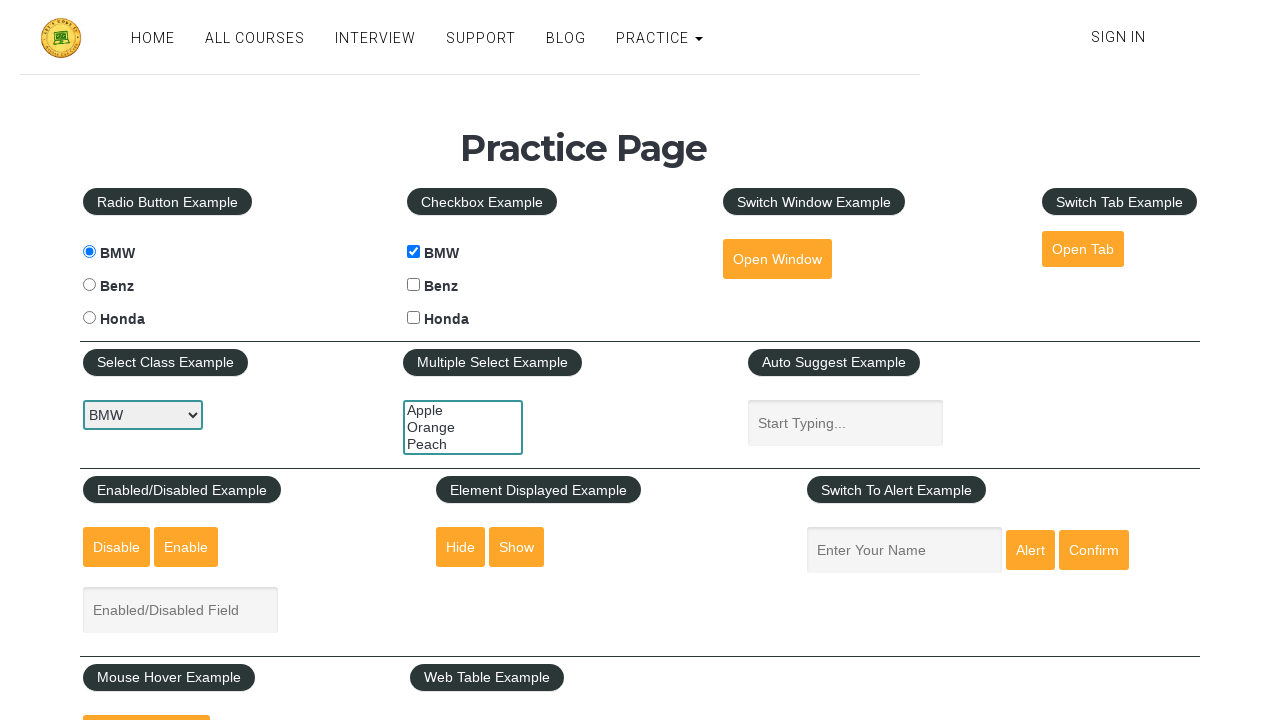

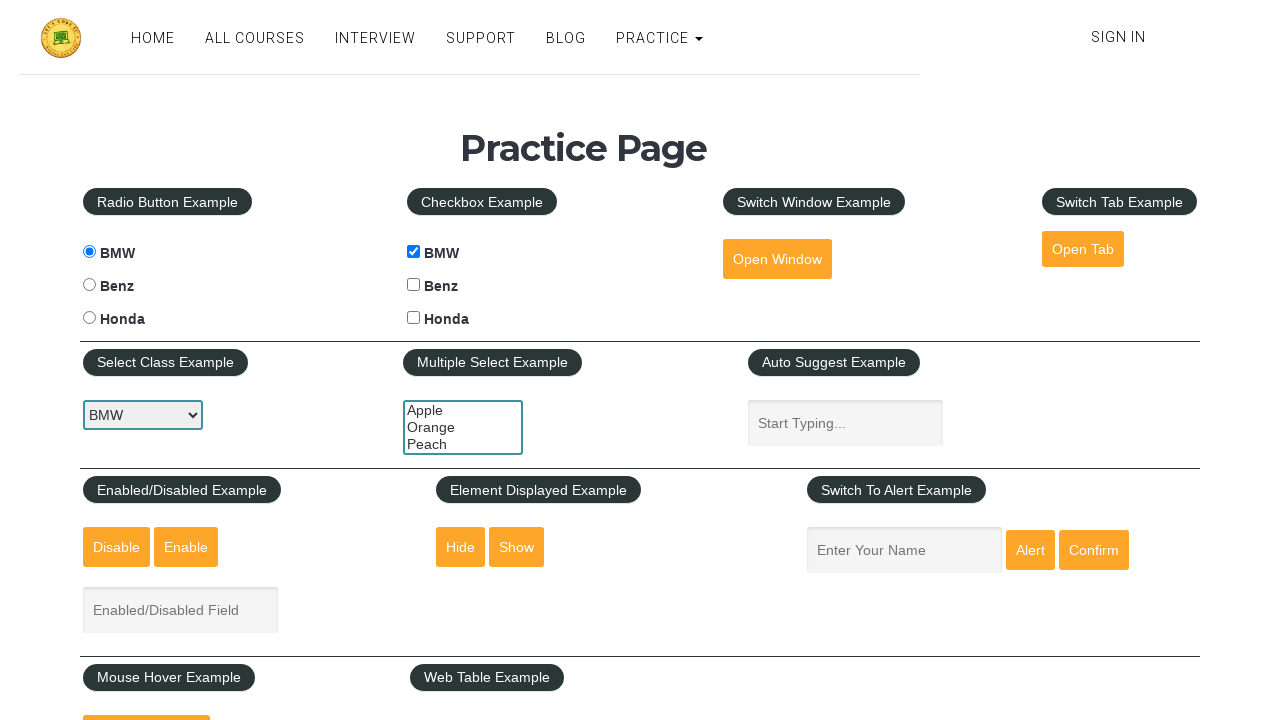